Tests a dynamic dropdown list on a demo real estate listing page by clicking to open a category dropdown, searching for "Travel" within it, and selecting the matching result.

Starting URL: https://techydevs.com/demos/themes/html/listhub-demo/listhub/index.html

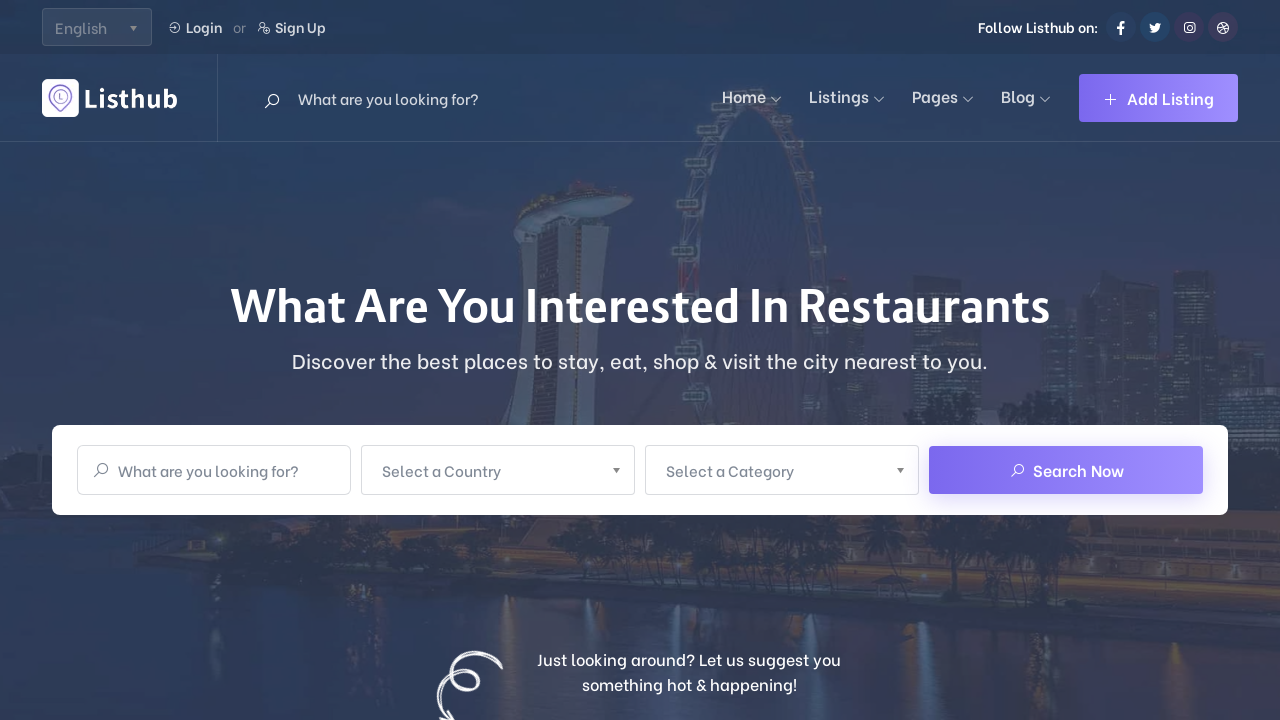

Waited for page to load with networkidle state
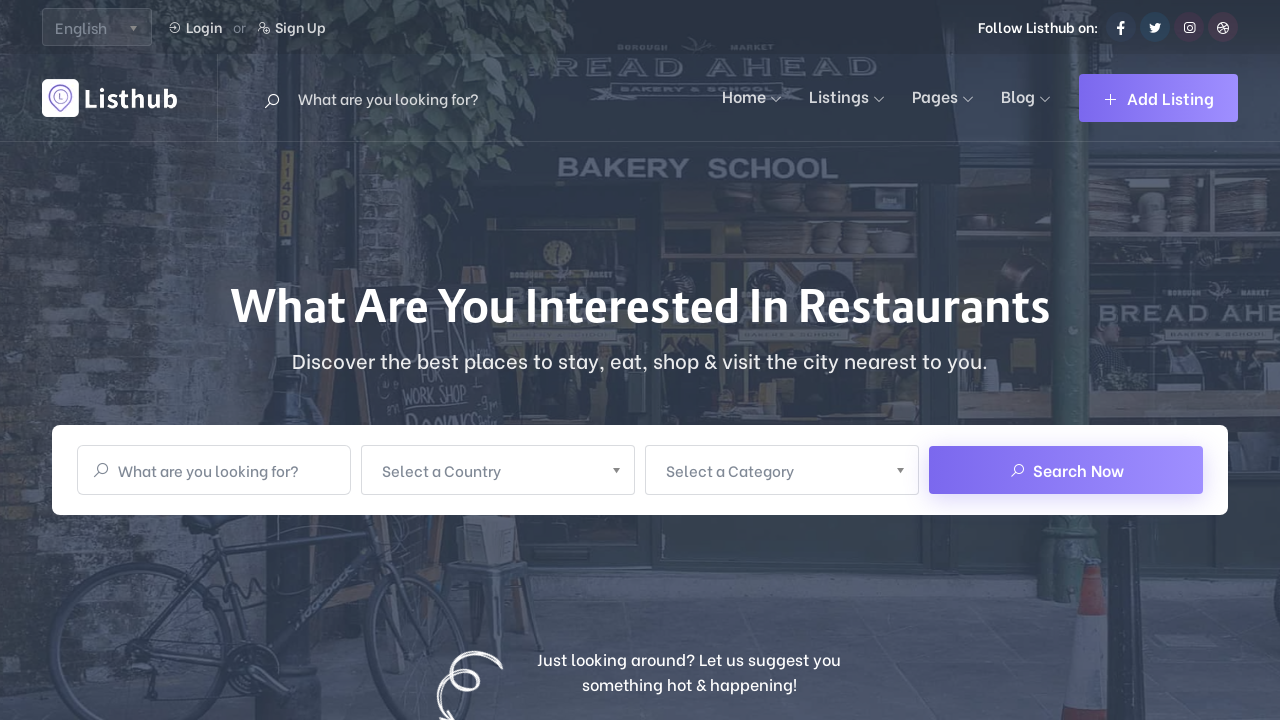

Clicked on the Category dropdown to open it at (769, 470) on xpath=//span[normalize-space()='Select a Category']
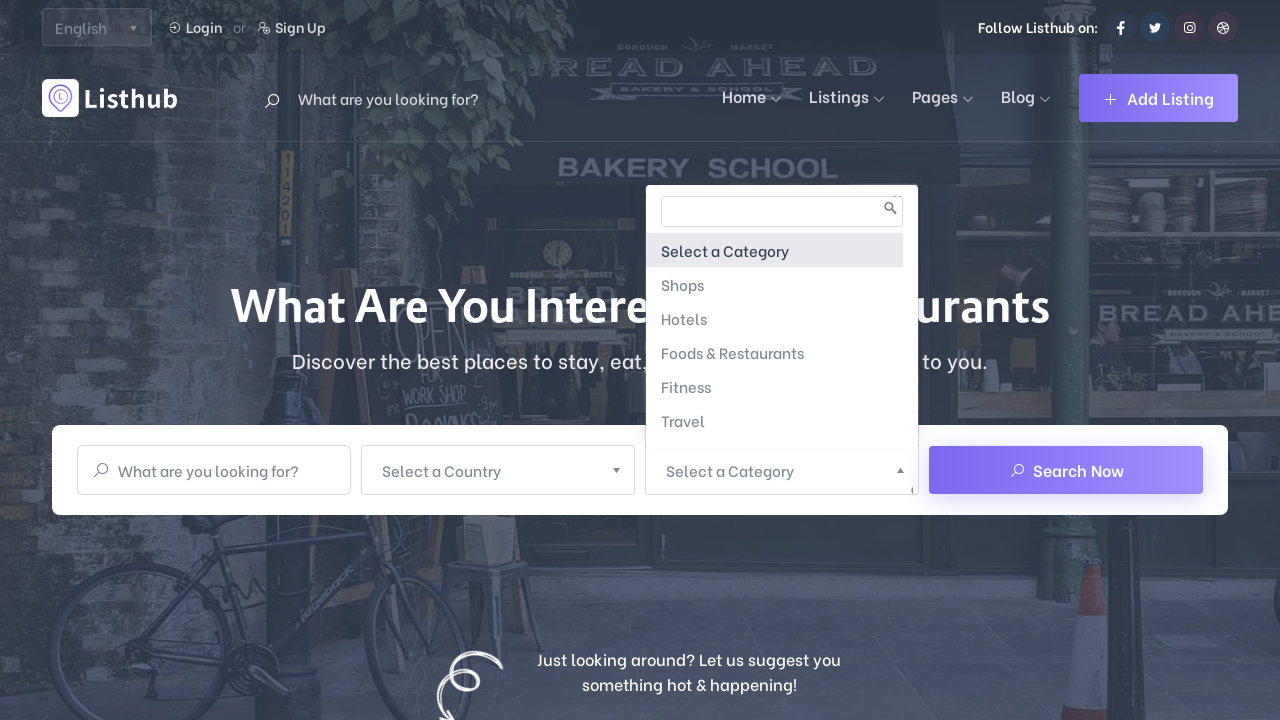

Waited 1 second for dropdown animation
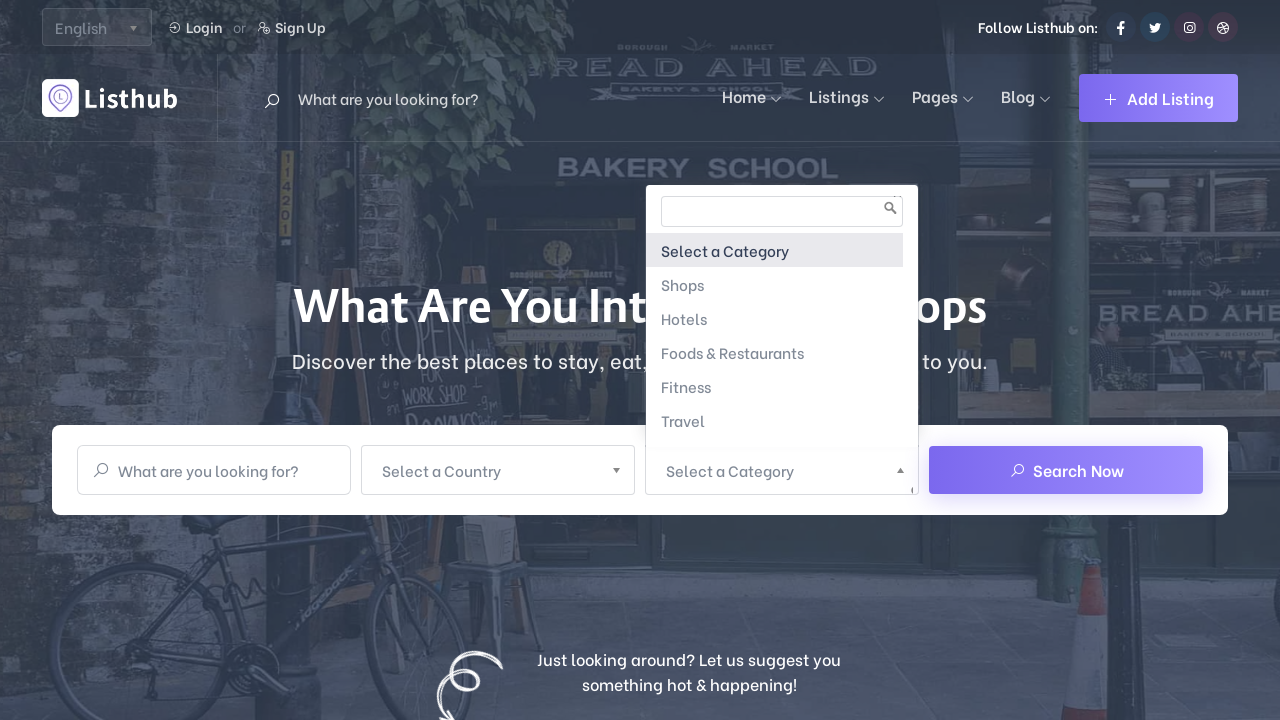

Typed 'Travel' into the category search field on //span[normalize-space()='Select a Category']/parent::a/following-sibling::div//
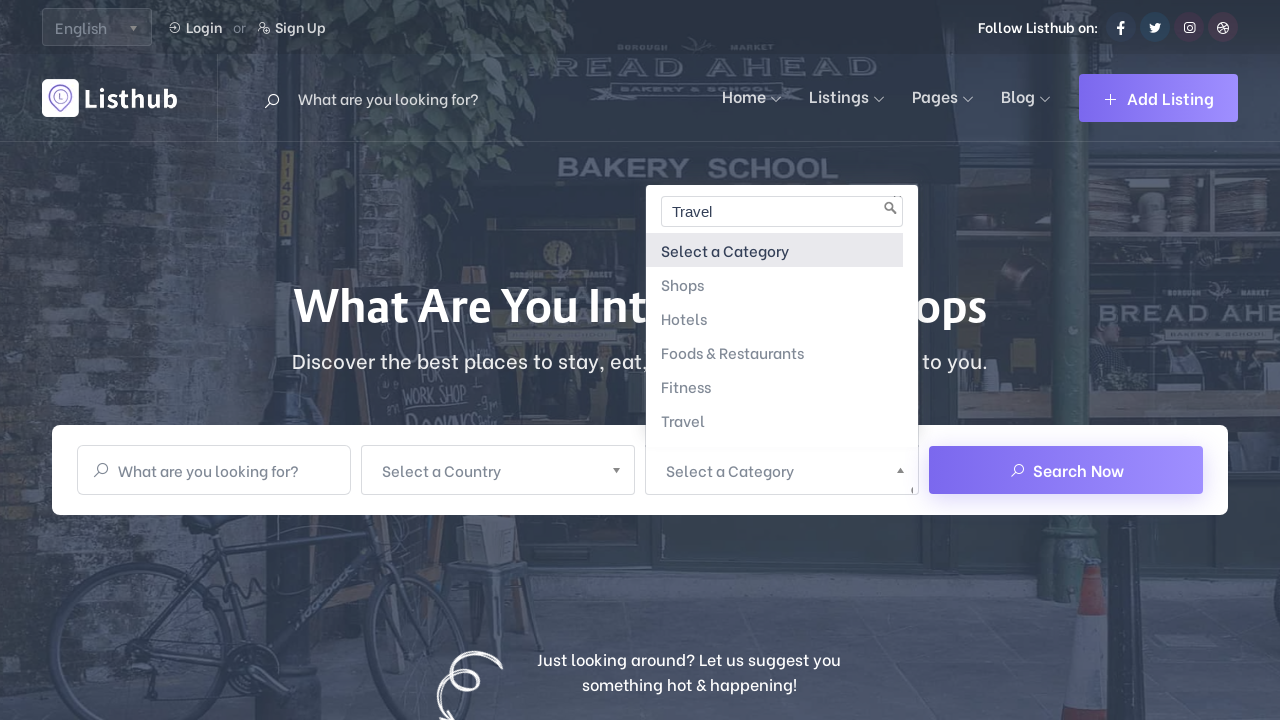

Waited 1 second for search results to appear
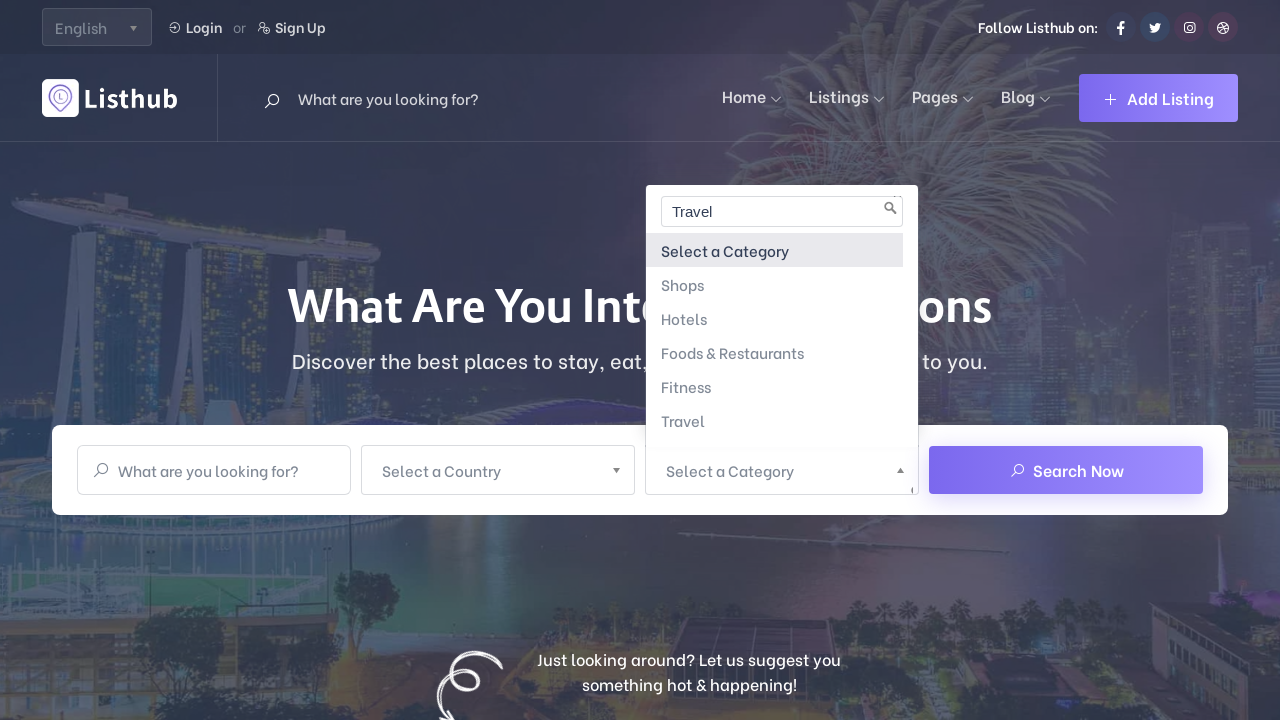

Clicked on the highlighted 'Travel' result at (774, 250) on li.active-result.highlighted
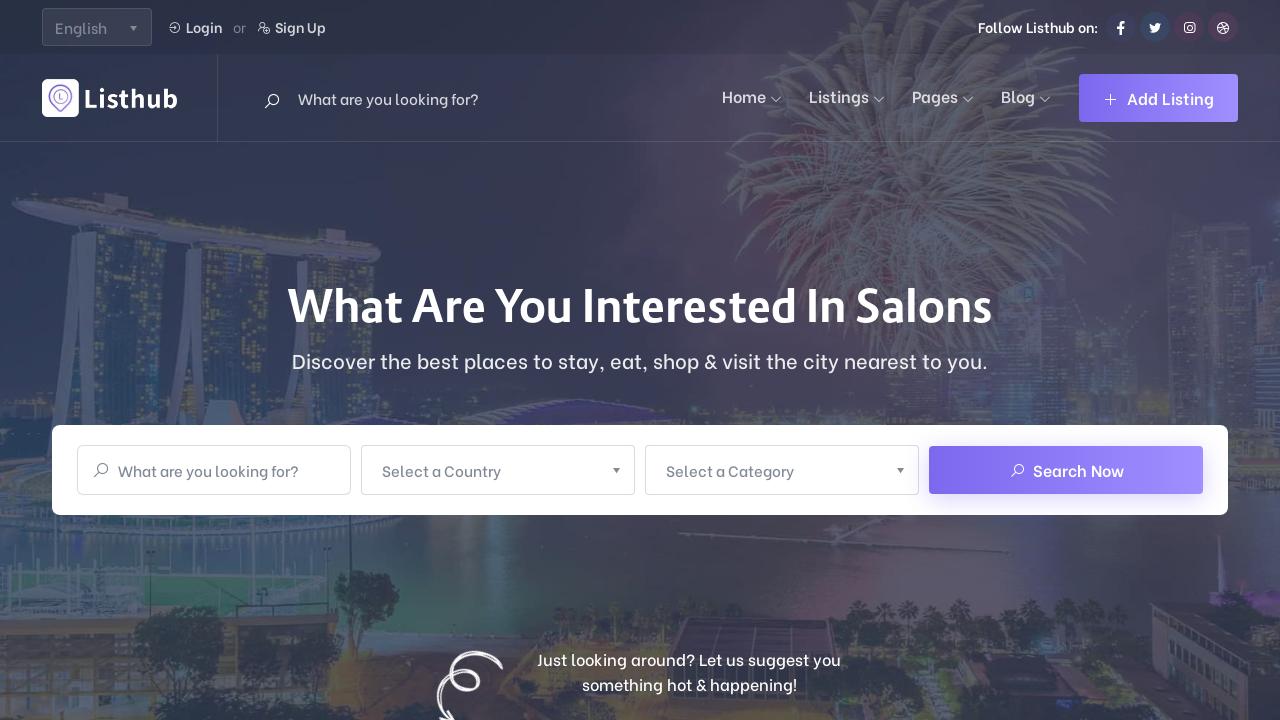

Waited 1 second for the selection to take effect
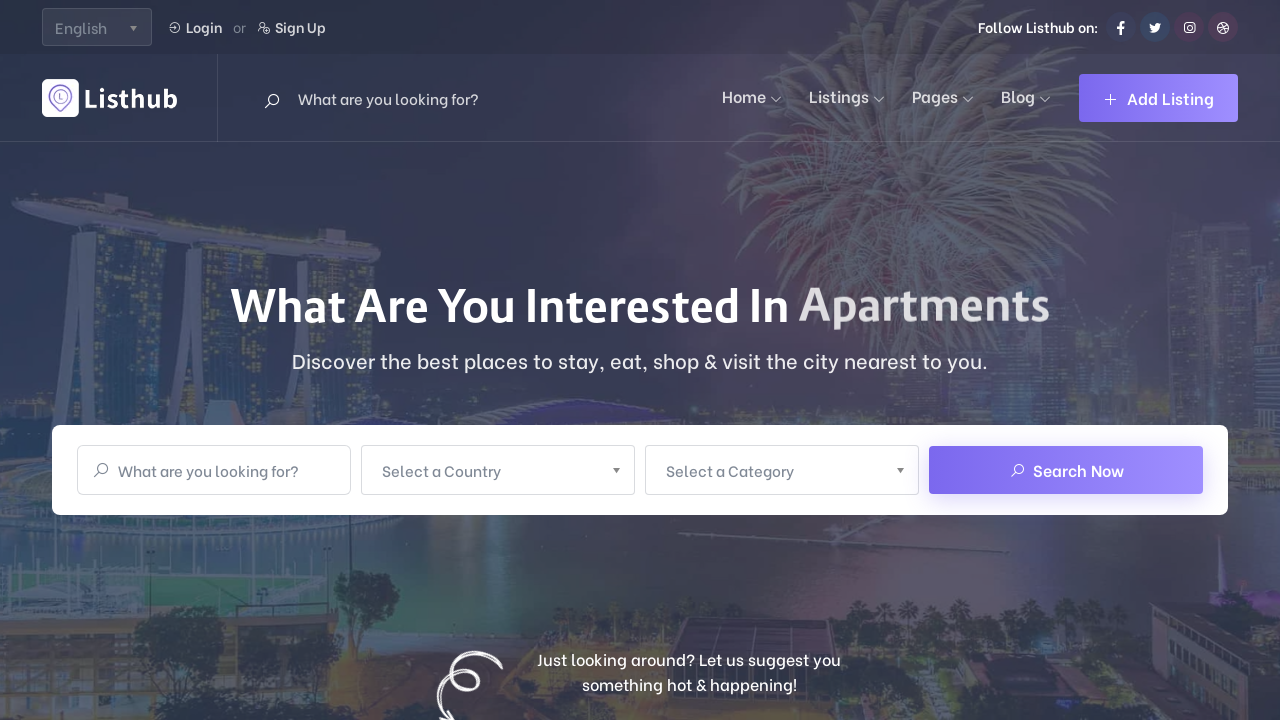

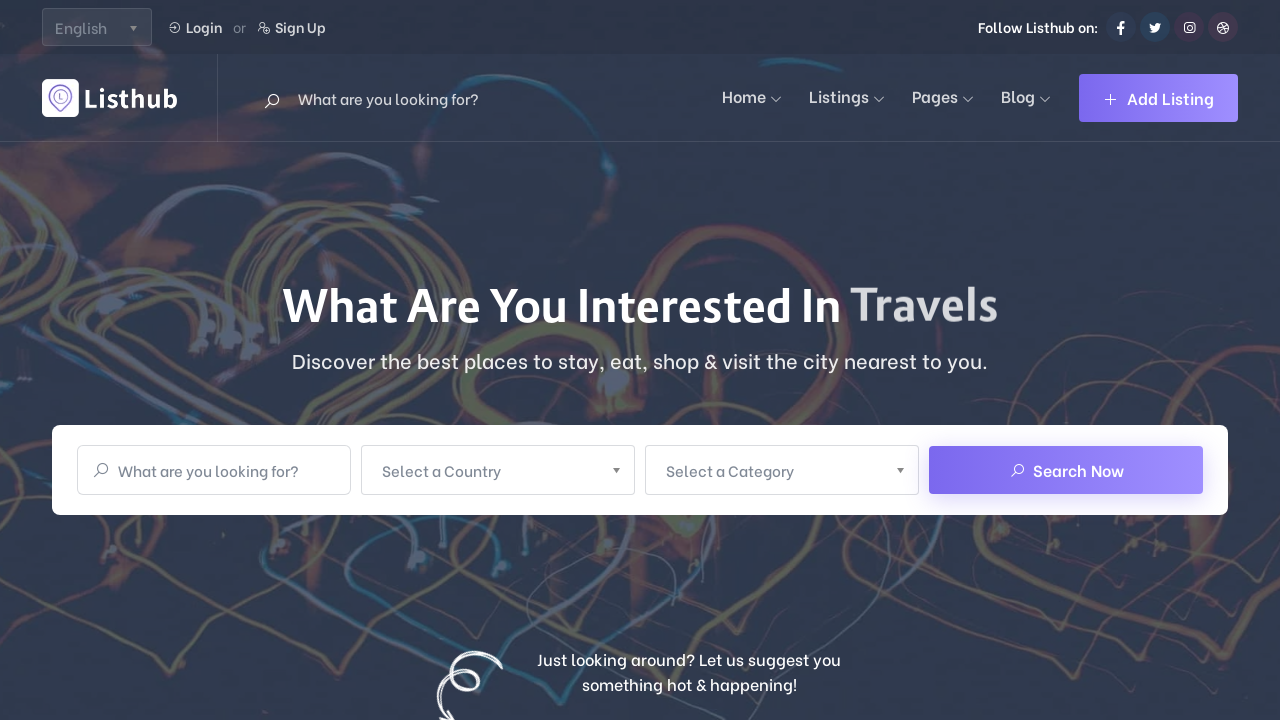